Tests job search functionality on a job board by navigating to the Jobs section, entering a search keyword, selecting job type filters, and verifying search results by clicking on a specific job listing.

Starting URL: https://alchemy.hguy.co/jobs/

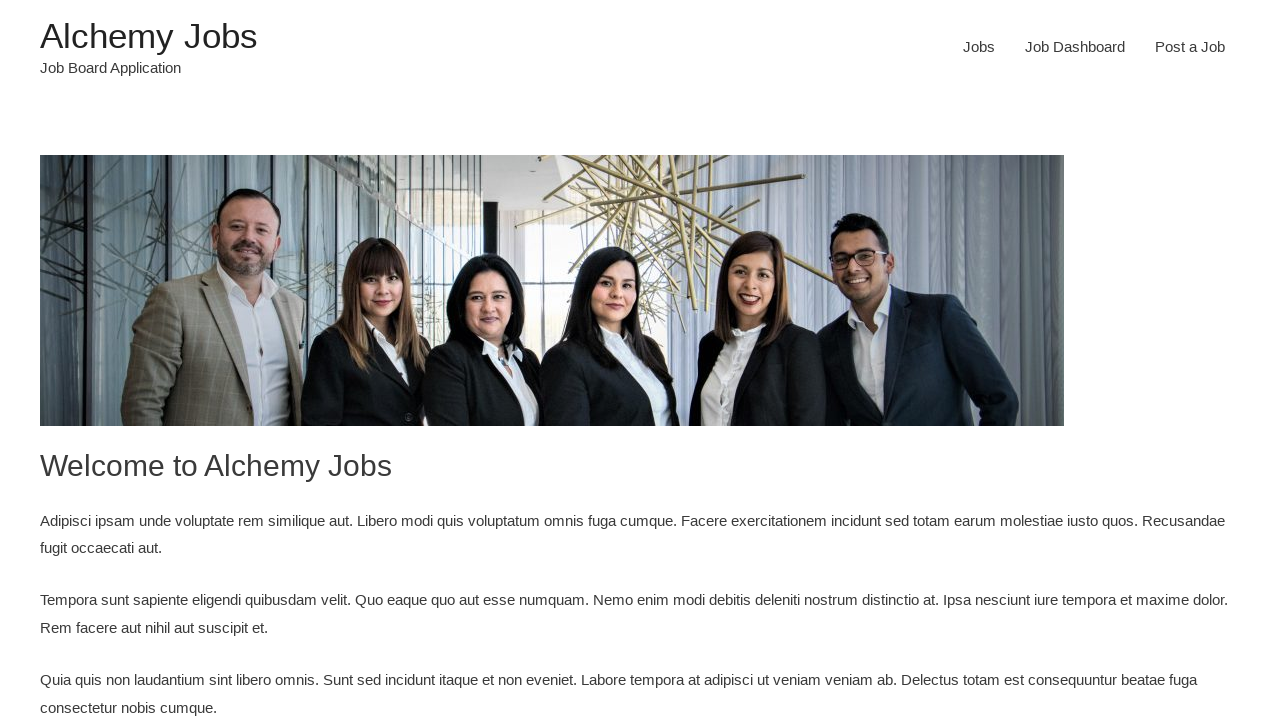

Jobs link became visible
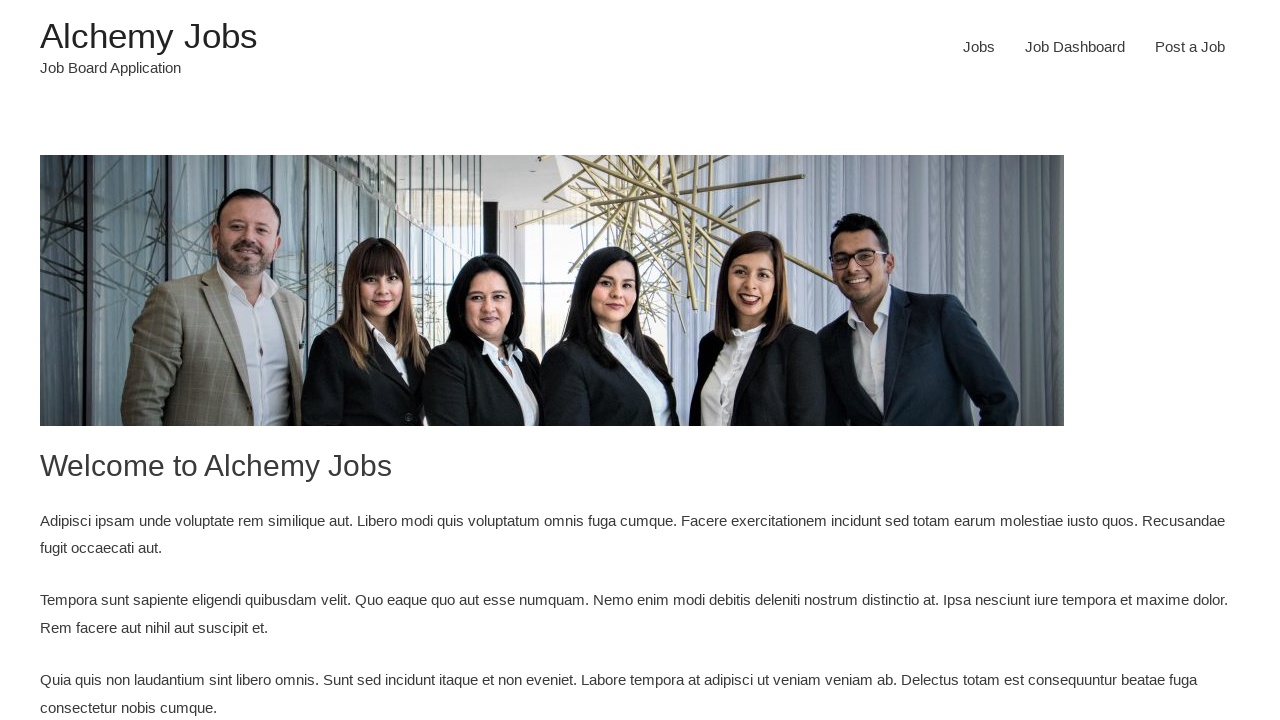

Clicked Jobs link to navigate to Jobs section at (979, 47) on xpath=//li//a[text()='Jobs']
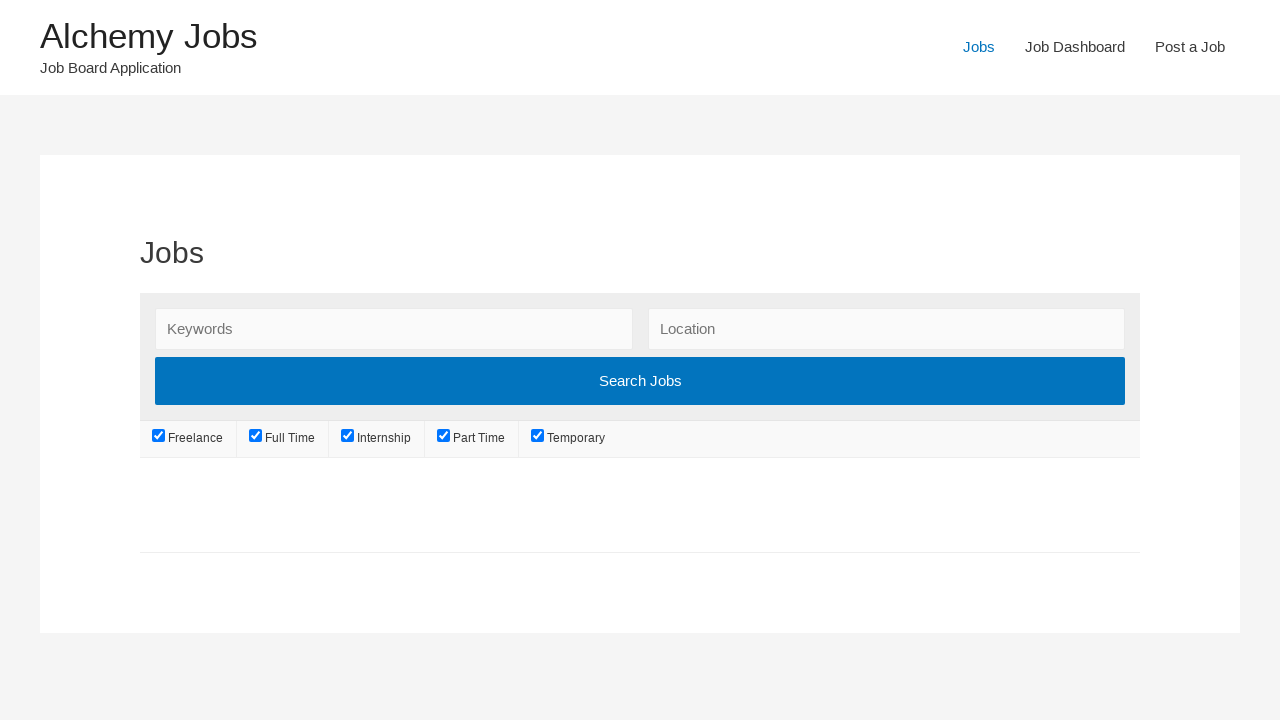

Search form loaded
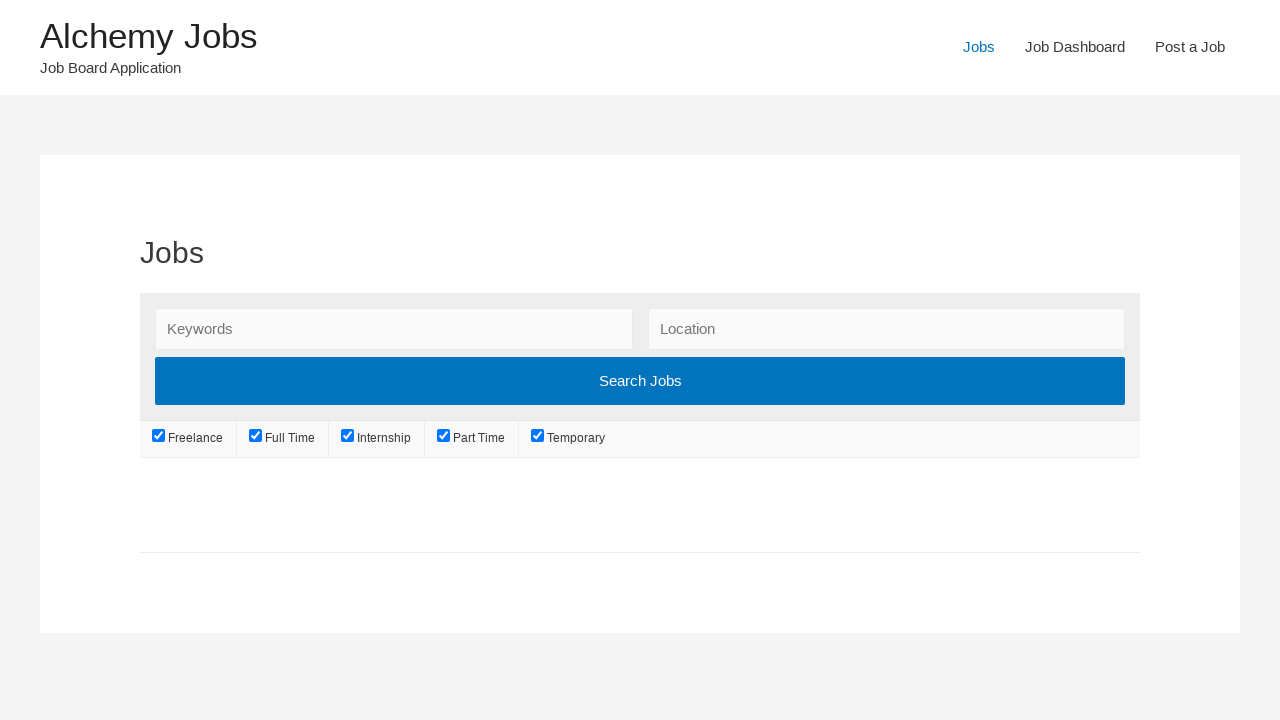

Entered 'Automation' as search keyword on #search_keywords
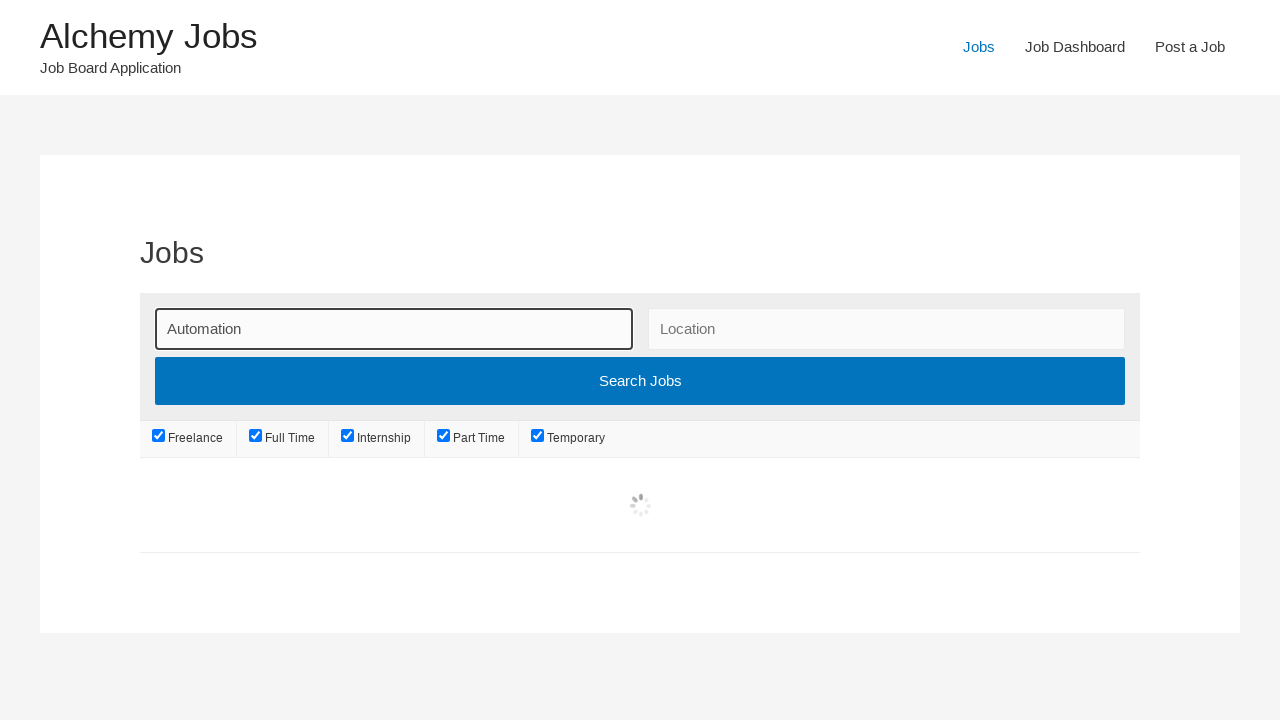

Toggled freelance job type filter at (159, 436) on xpath=//input[@value='freelance']
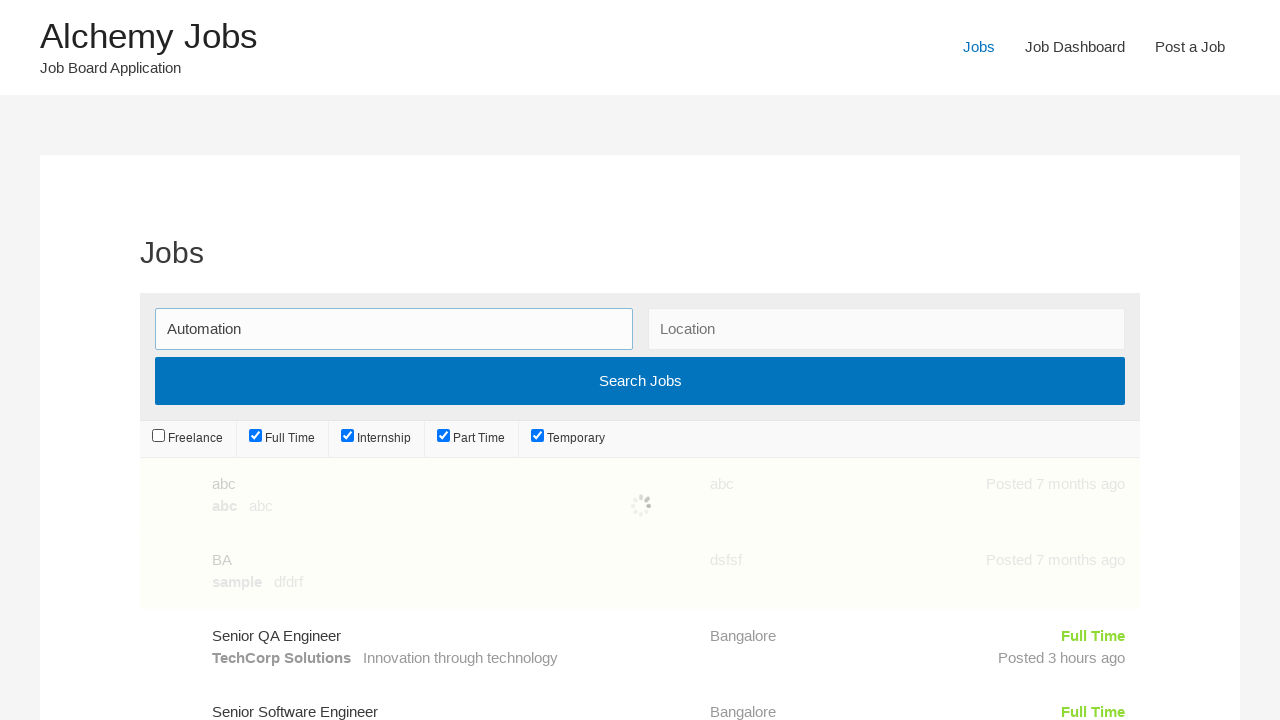

Toggled internship job type filter at (348, 436) on xpath=//input[@value='internship']
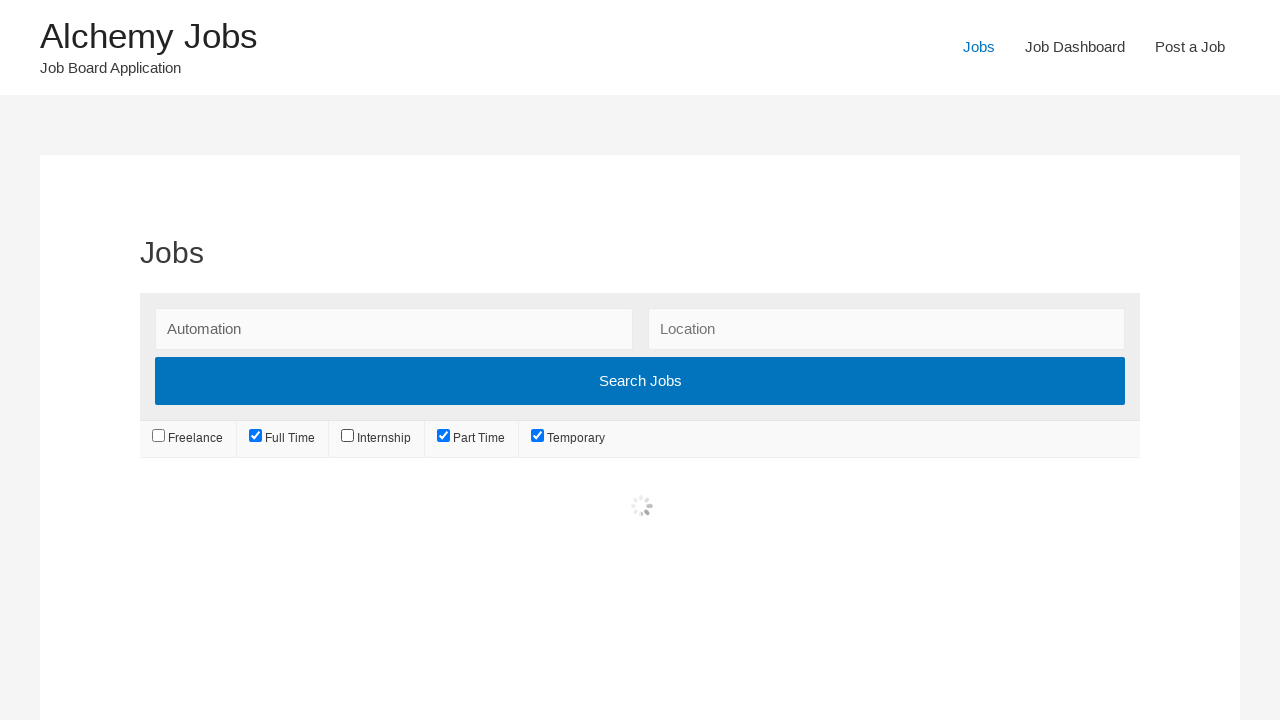

Toggled part-time job type filter at (444, 436) on xpath=//input[@value='part-time']
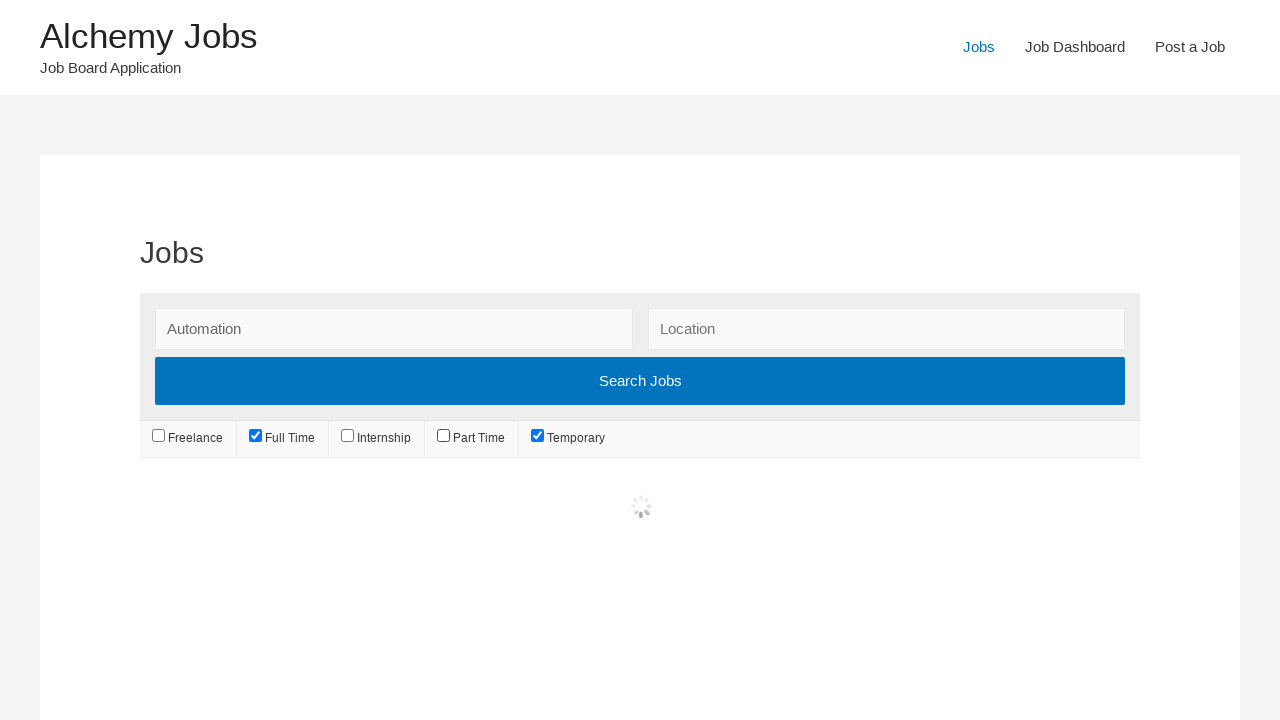

Toggled temporary job type filter at (537, 436) on xpath=//input[@value='temporary']
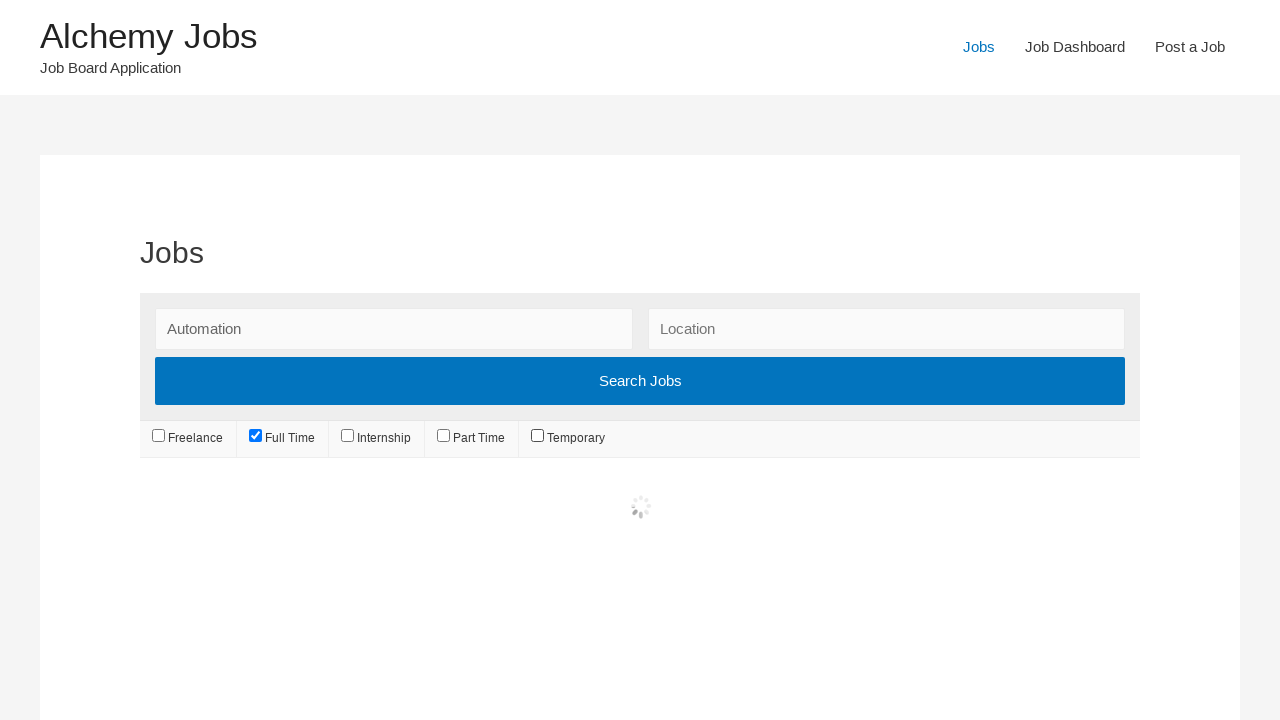

Clicked Search Jobs button to execute search at (640, 381) on xpath=//input[@value='Search Jobs']
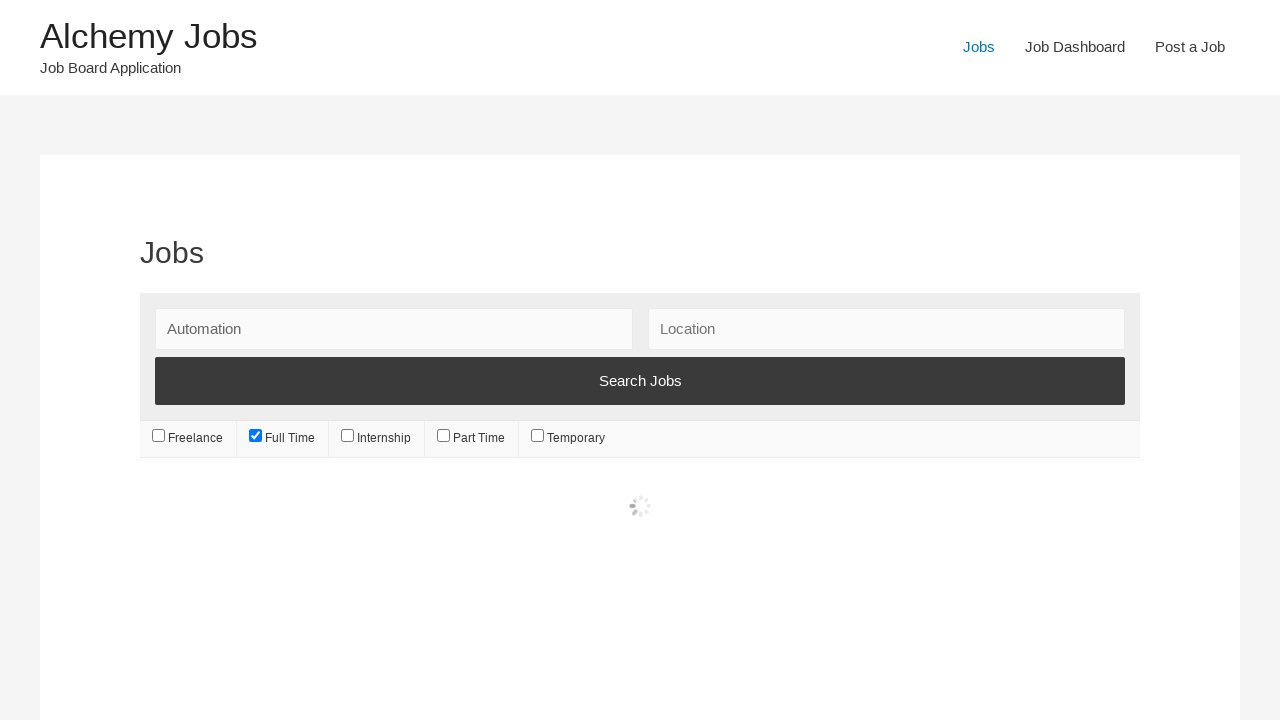

Search results loaded successfully
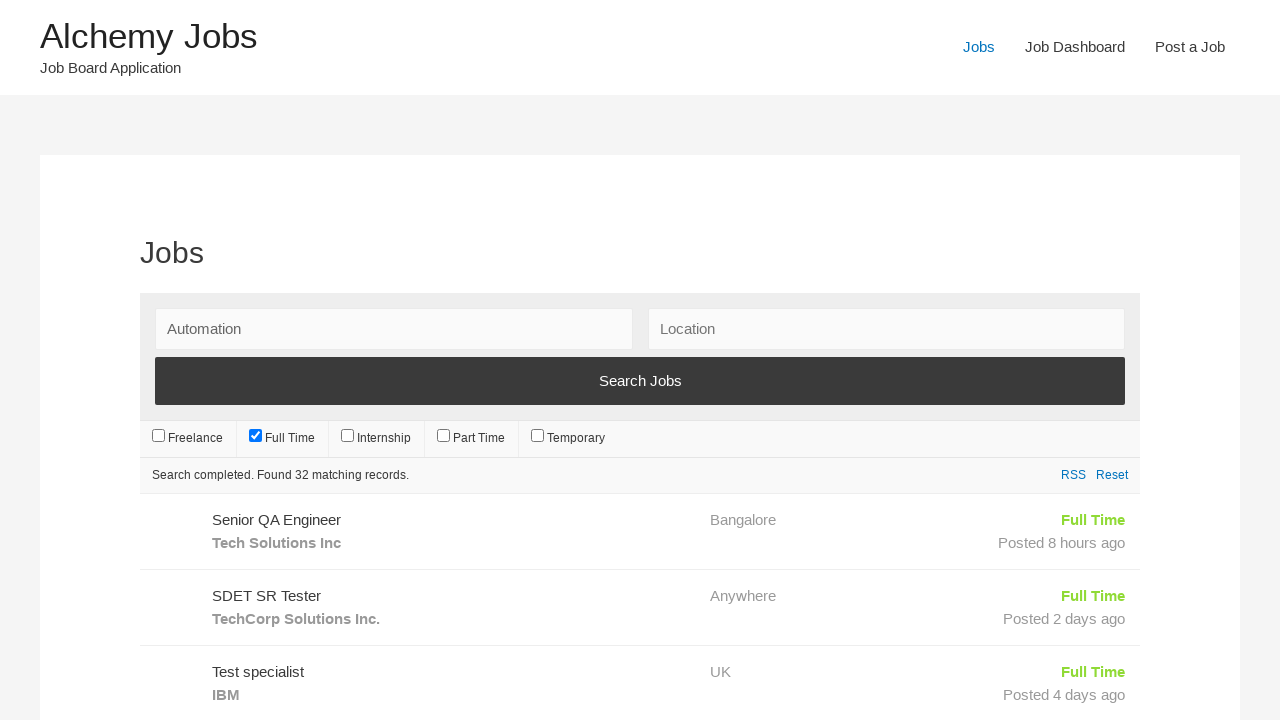

Clicked on 'Automation test Specialist' job listing at (454, 360) on (//h3[text()='Automation test Specialist'])[1]
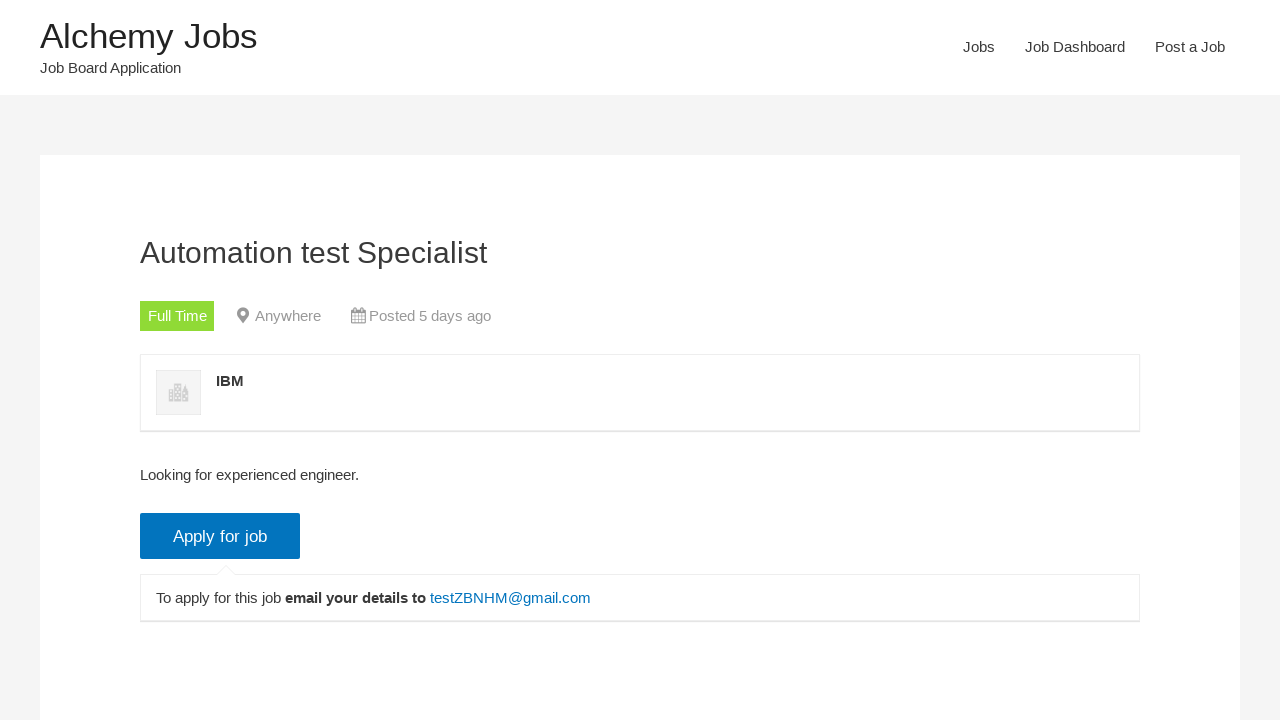

Job details page loaded with entry title visible
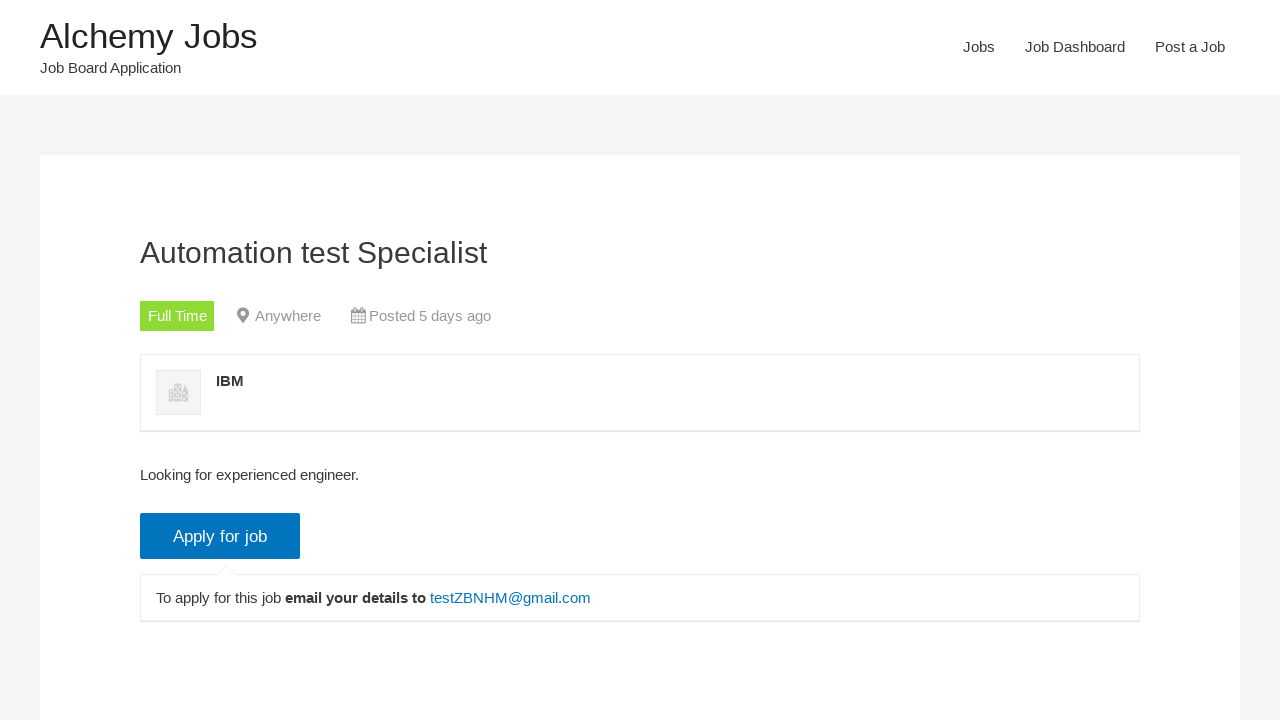

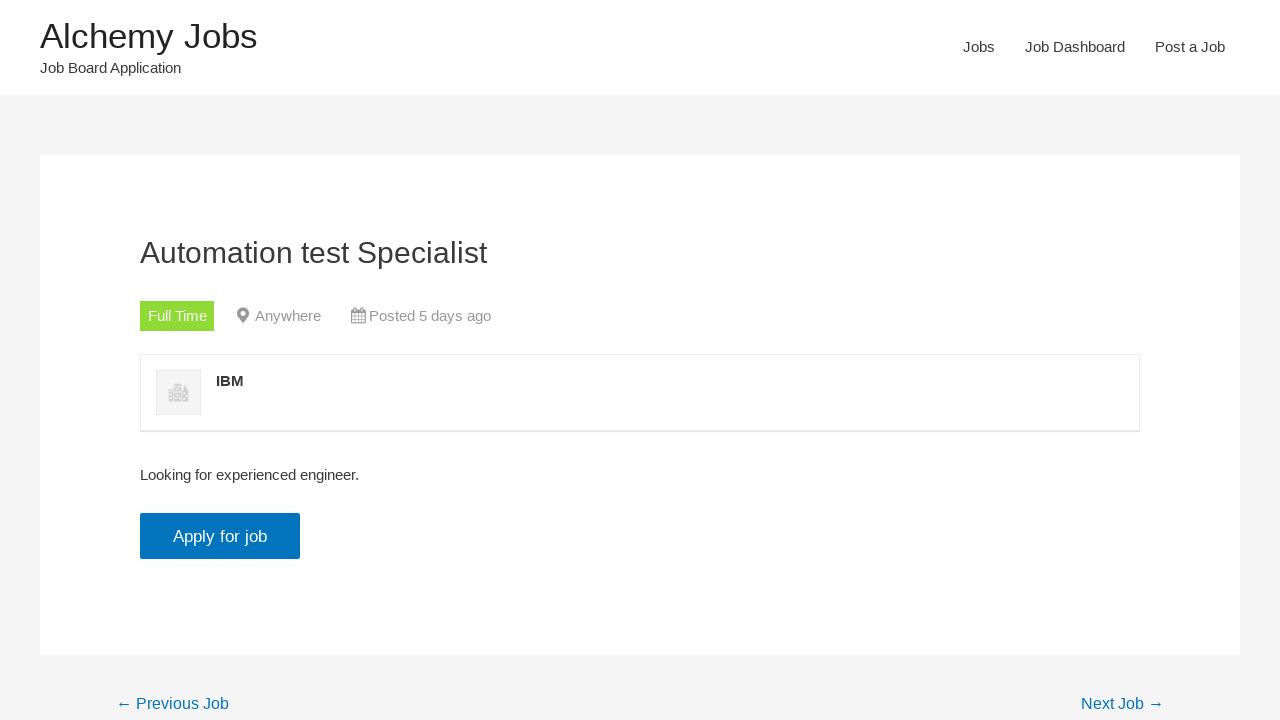